Tests dynamically loaded page elements (variant 2) where element is rendered after clicking start, waiting for it to appear, then verifying the text displays "Hello World!"

Starting URL: http://the-internet.herokuapp.com/dynamic_loading/2

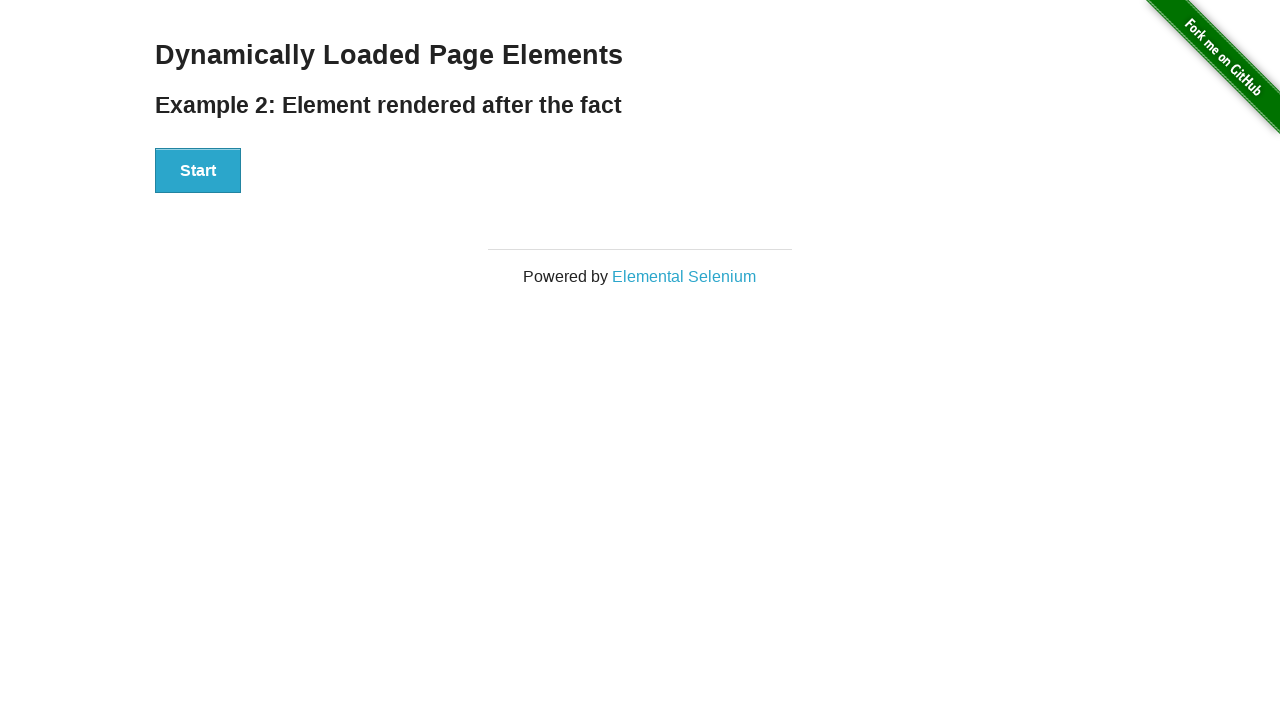

Clicked start button to trigger dynamic loading at (198, 171) on #start > button
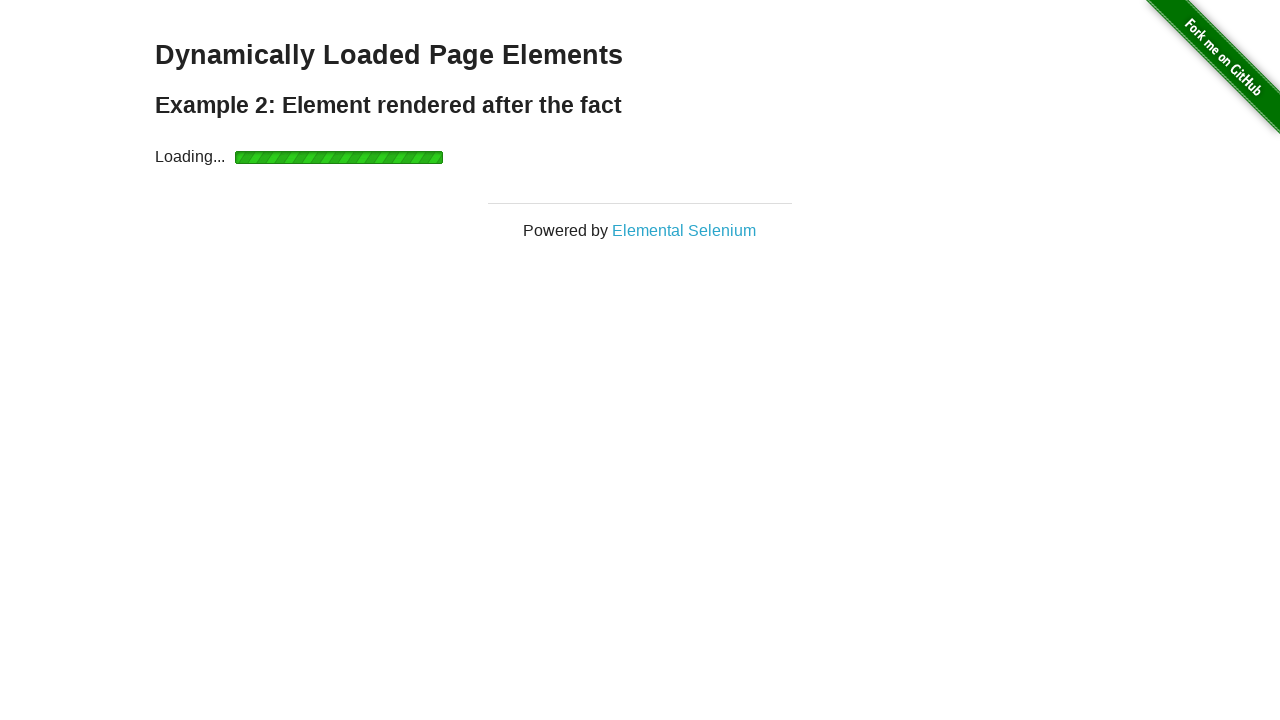

Waited for dynamically loaded element to become visible
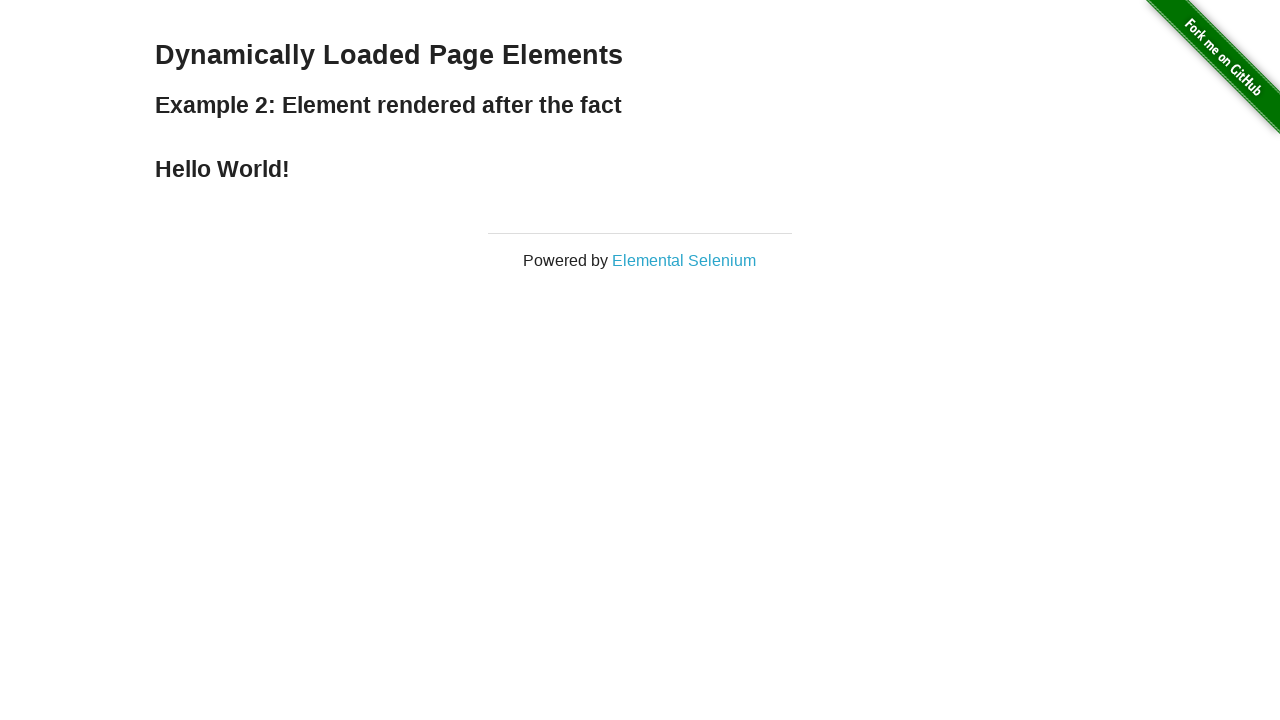

Retrieved text content from loaded element
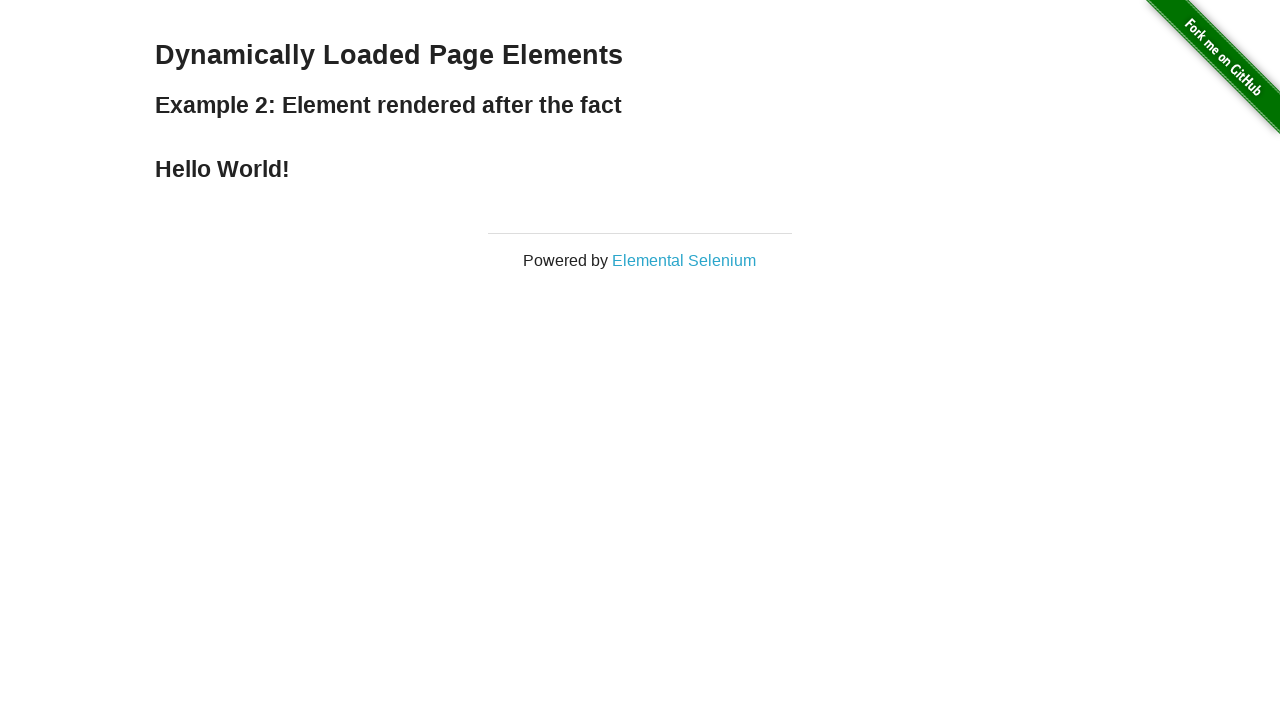

Verified that element displays 'Hello World!'
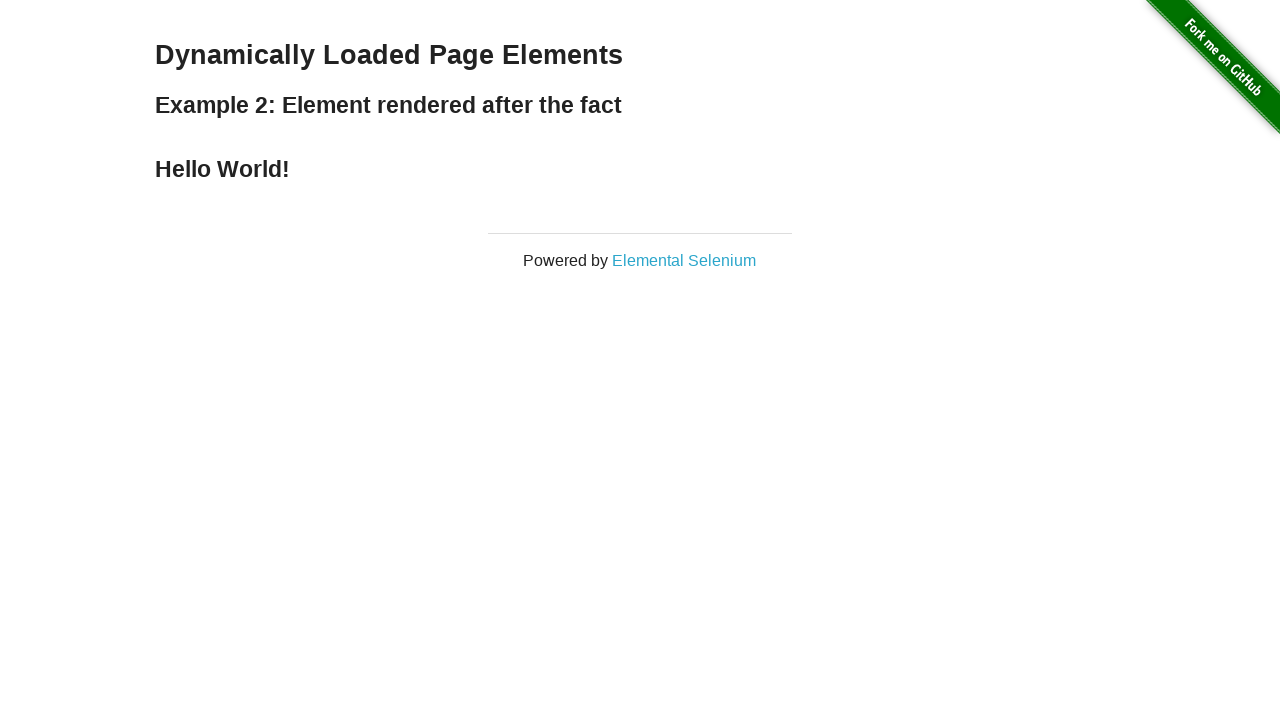

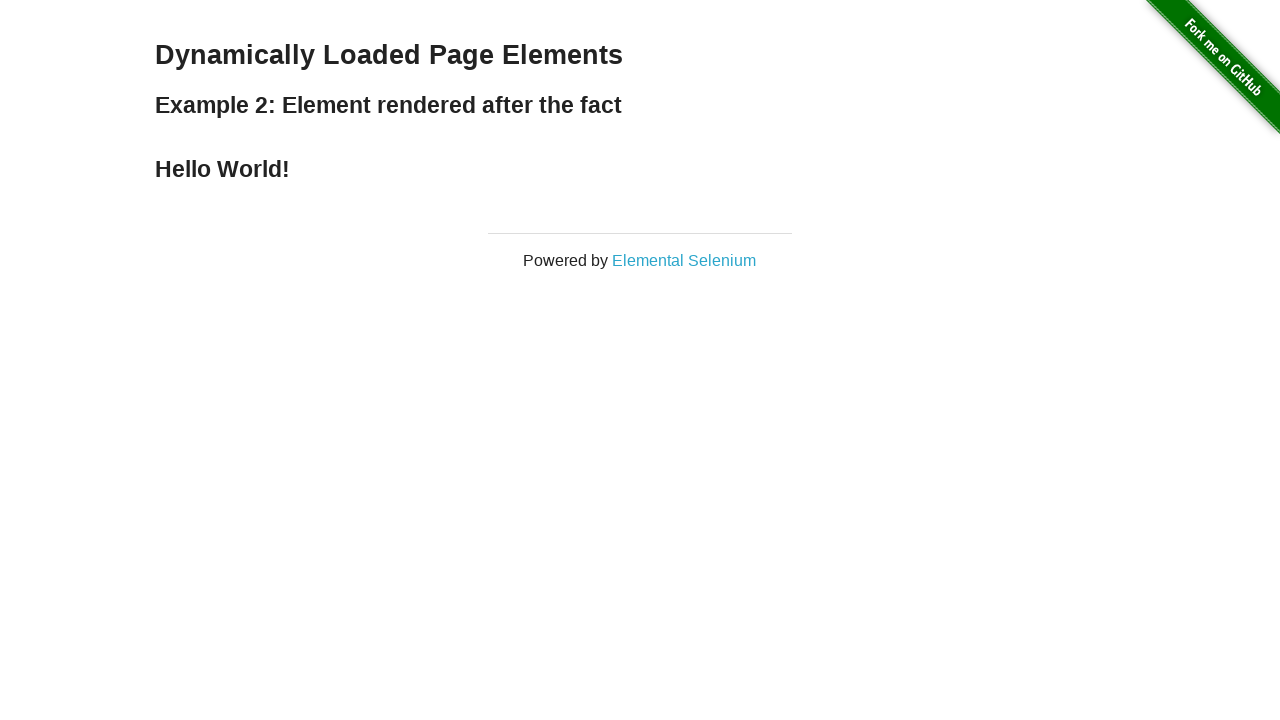